Tests a sample contact form by filling various form elements including checkboxes, text inputs, dropdowns, and radio buttons, demonstrating form automation capabilities.

Starting URL: https://www.mycontactform.com/samples.php

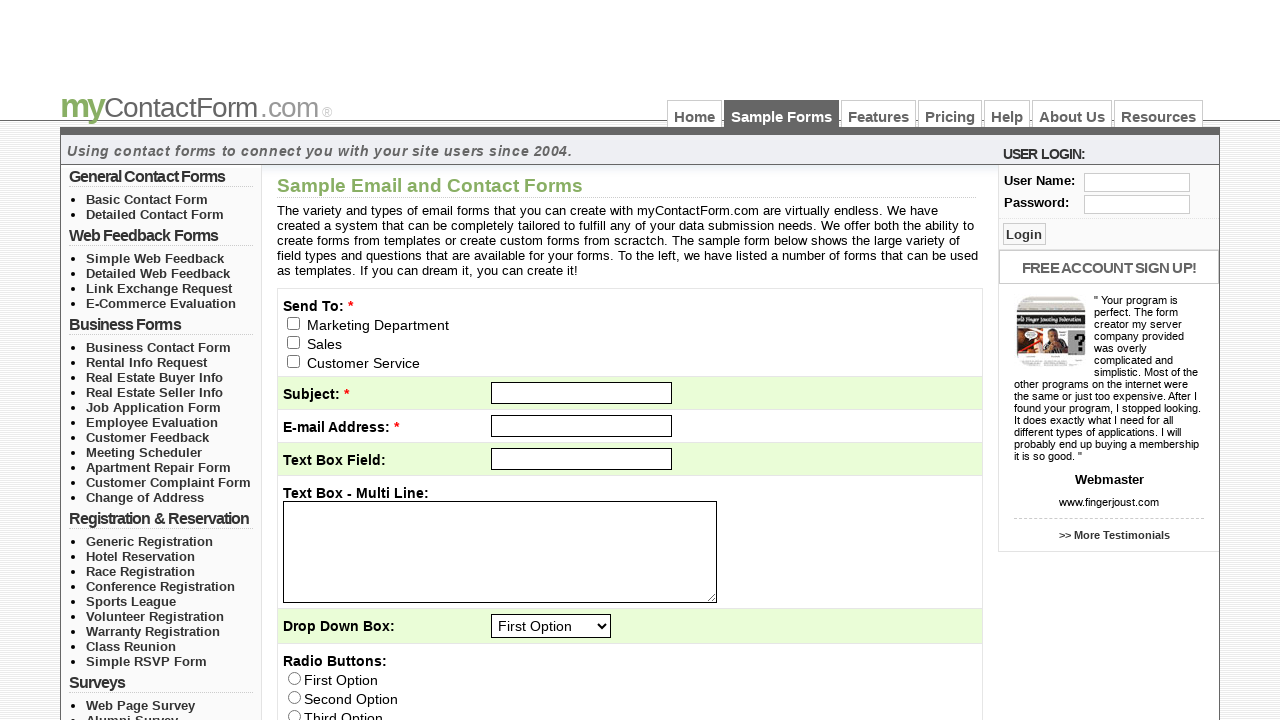

Clicked first checkbox in form at (294, 323) on xpath=//*[@id='contactForm']/table/tbody/tr[1]/td/div/input[1]
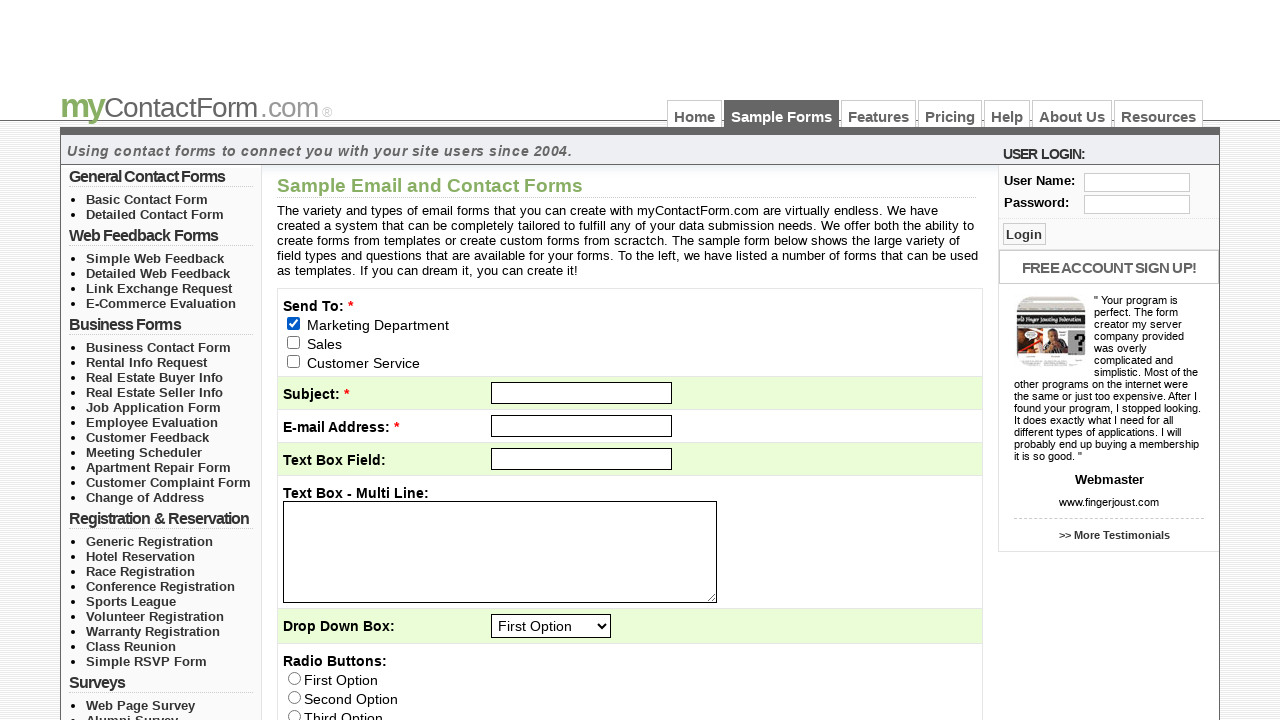

Clicked second checkbox in form at (294, 342) on xpath=//*[@id='contactForm']/table/tbody/tr[1]/td/div/input[2]
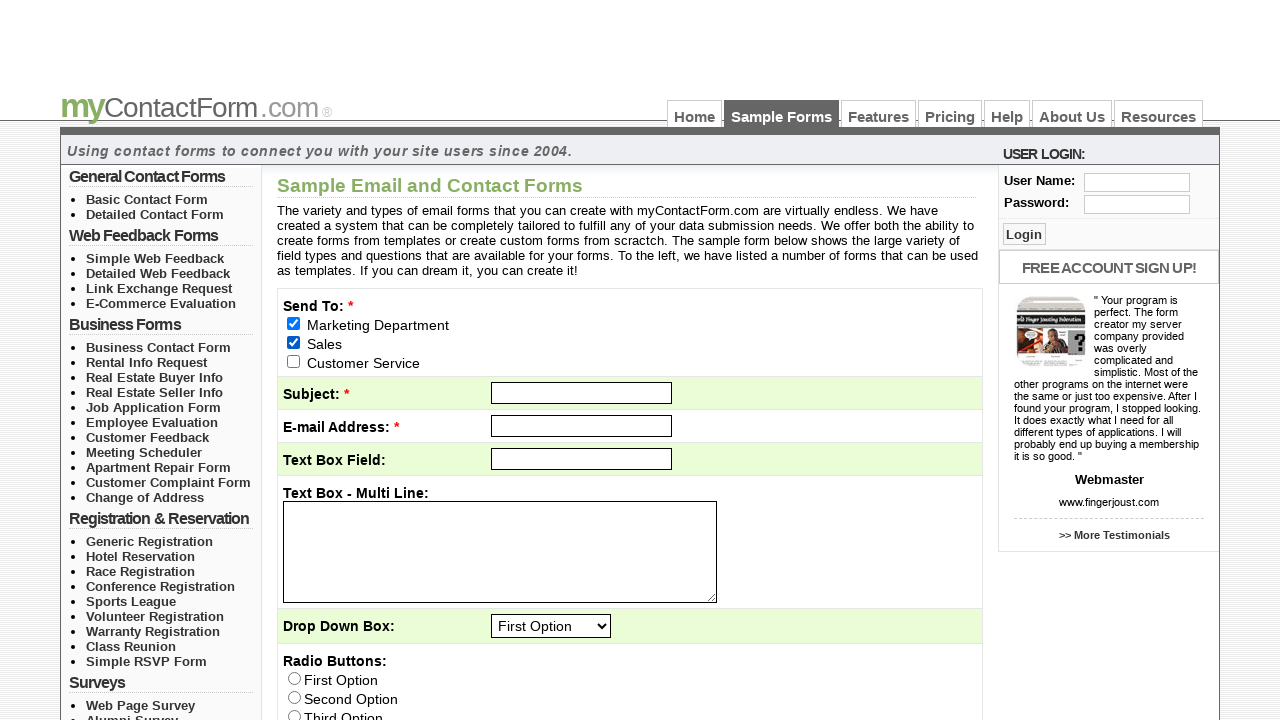

Clicked third checkbox in form at (294, 361) on xpath=//*[@id='contactForm']/table/tbody/tr[1]/td/div/input[3]
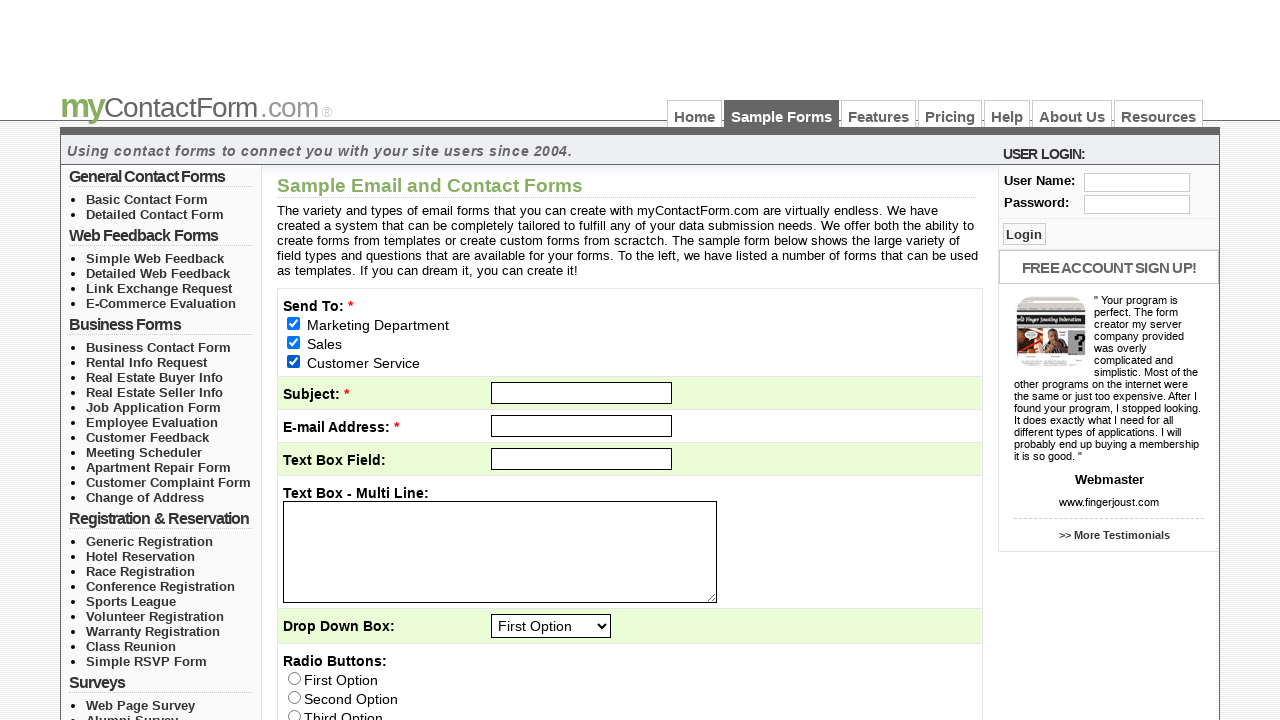

Filled subject field with 'Automation Testing' on #subject
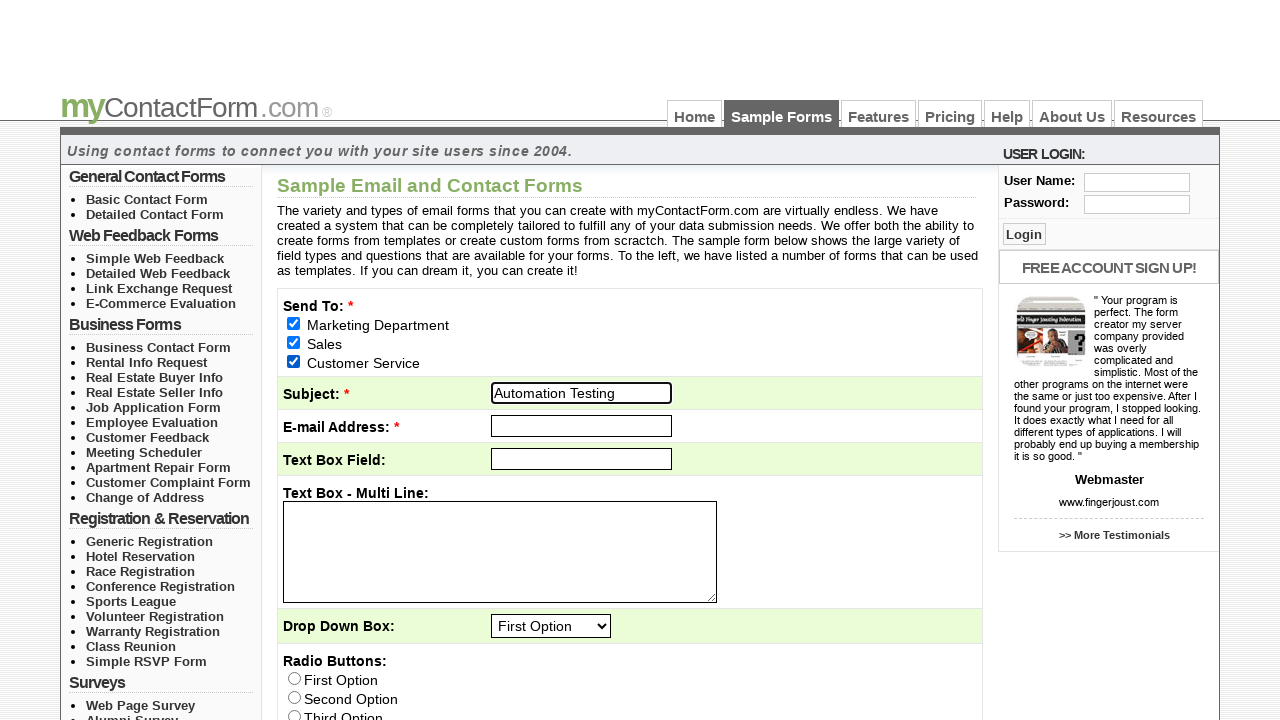

Filled email field with 'testuser_472@example.com' on #email
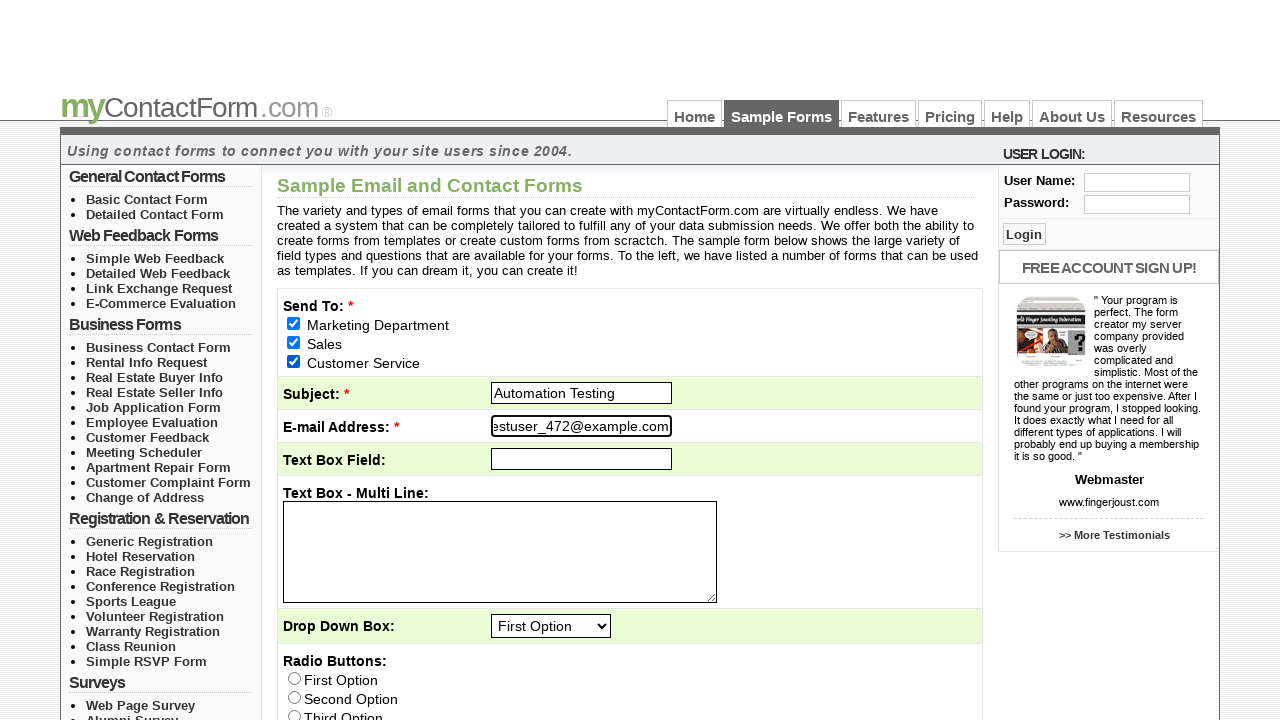

Filled first question field with 'Assignment Task' on #q1
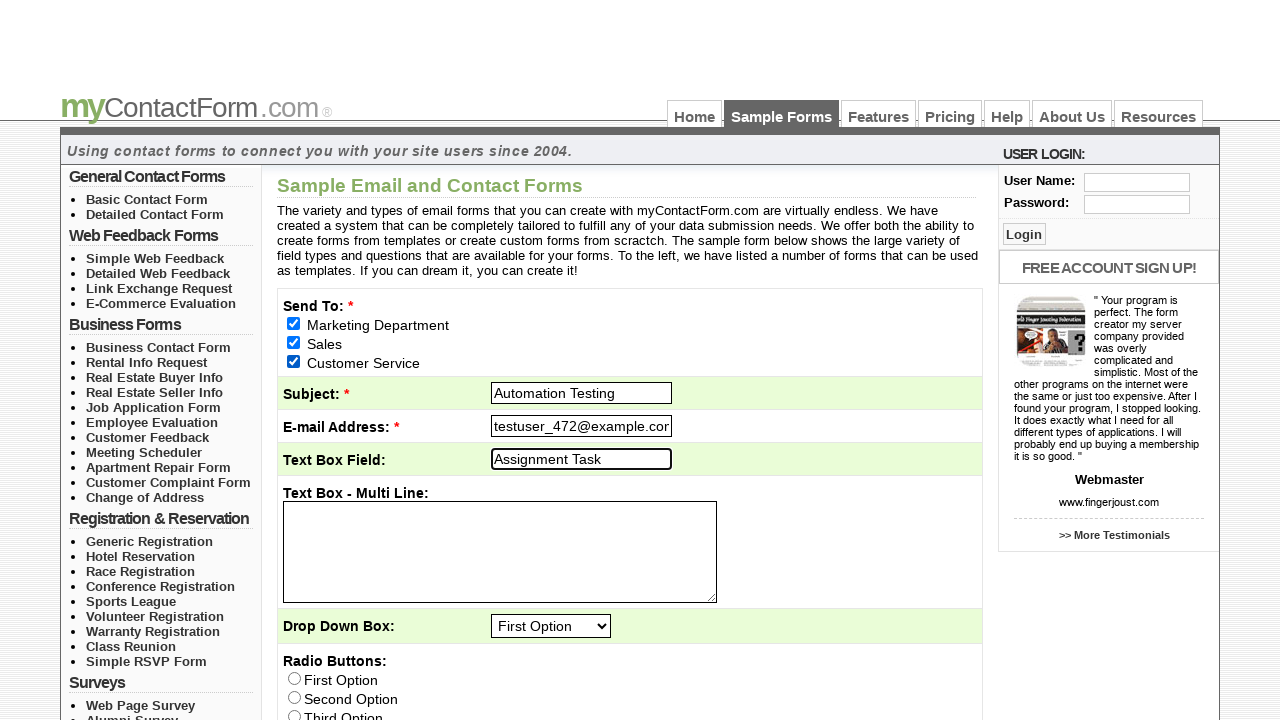

Filled second question field with 'Assignment of Selenium Testing' on #q2
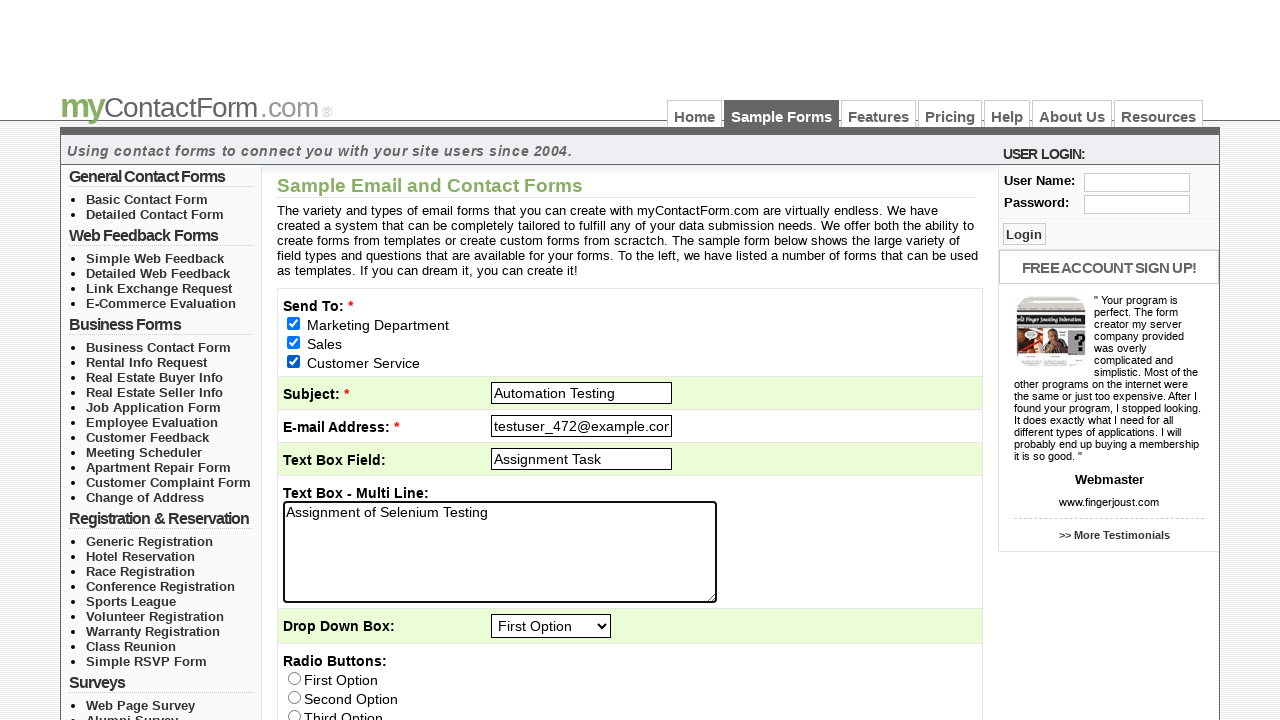

Selected 'Fourth Option' from first dropdown on #q3
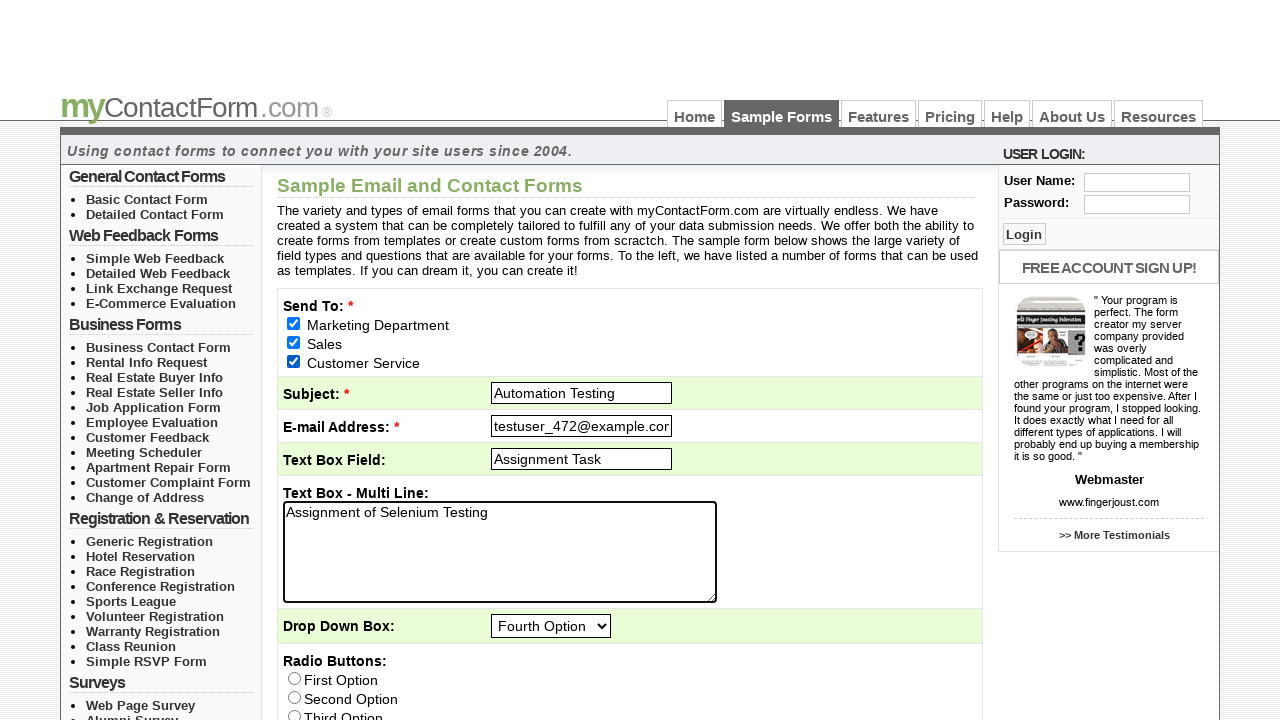

Clicked checkbox q4 at (294, 678) on #q4
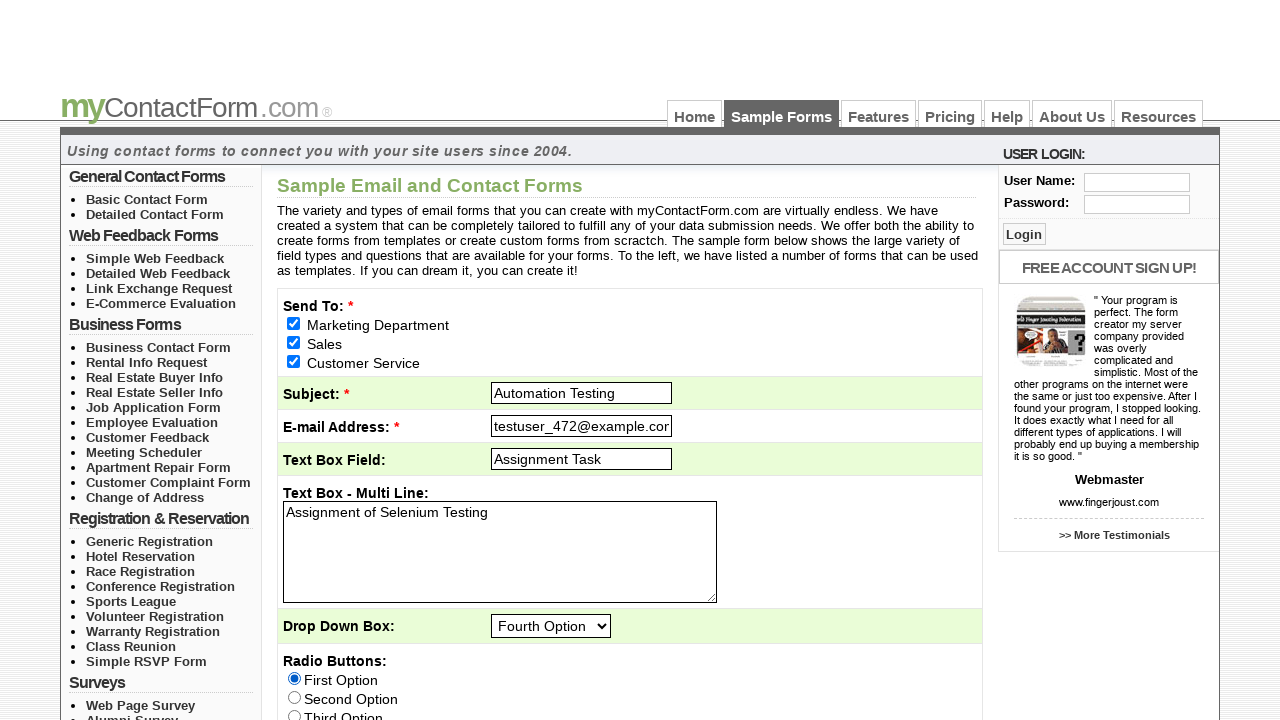

Clicked radio button q5 at (502, 360) on #q5
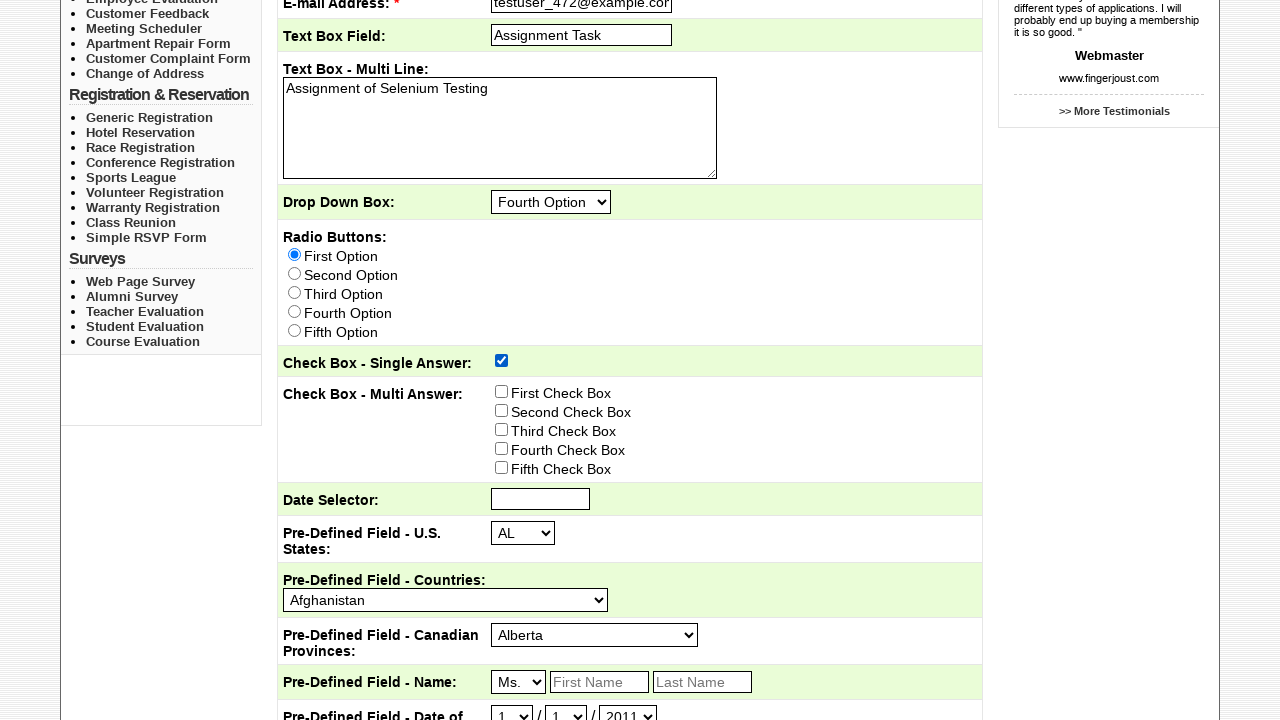

Clicked second checkbox in row 9 at (502, 391) on xpath=//*[@id='contactForm']/table/tbody/tr[9]/td/div[1]/input[2]
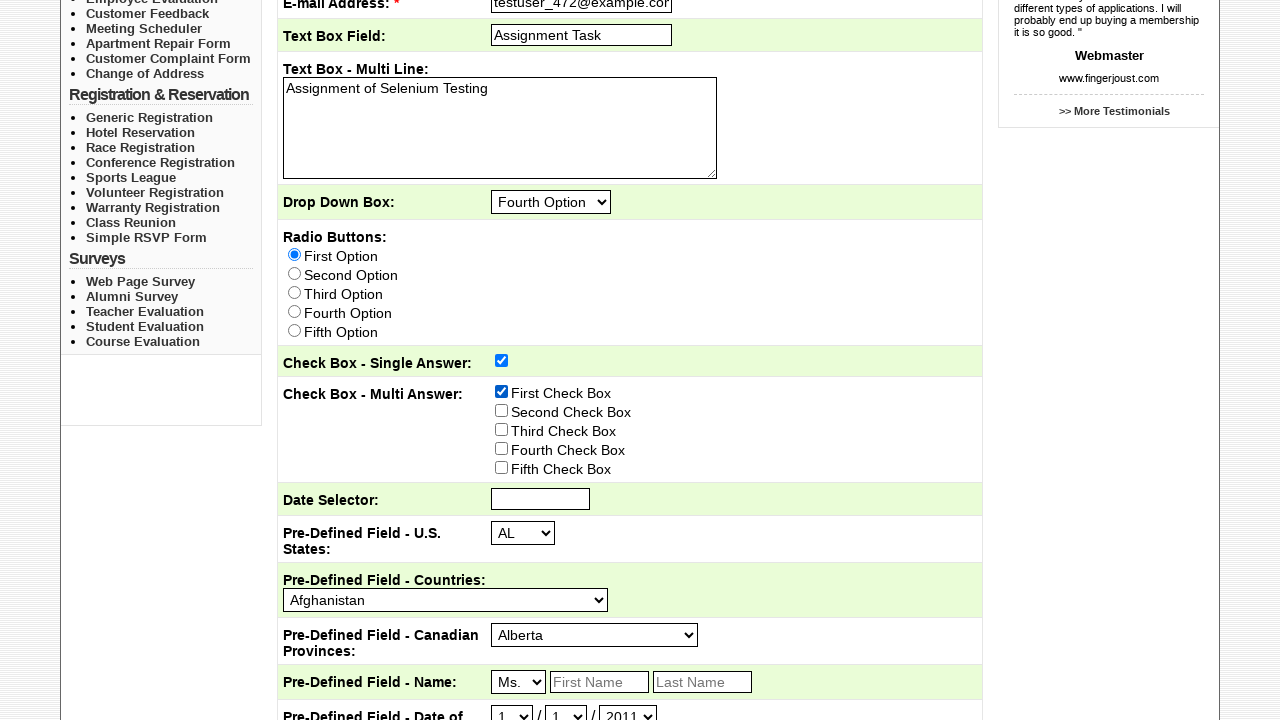

Clicked third checkbox in row 9 at (502, 410) on xpath=//*[@id='contactForm']/table/tbody/tr[9]/td/div[1]/input[3]
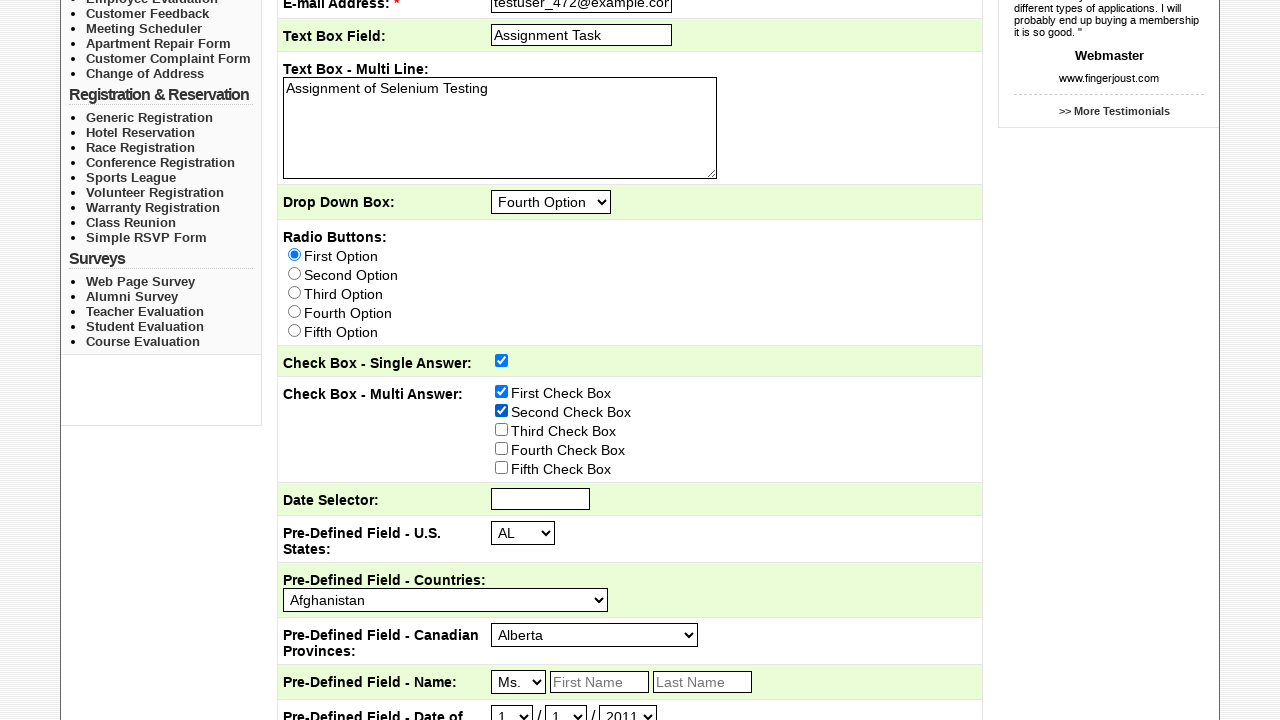

Clicked fourth checkbox in row 9 at (502, 429) on xpath=//*[@id='contactForm']/table/tbody/tr[9]/td/div[1]/input[4]
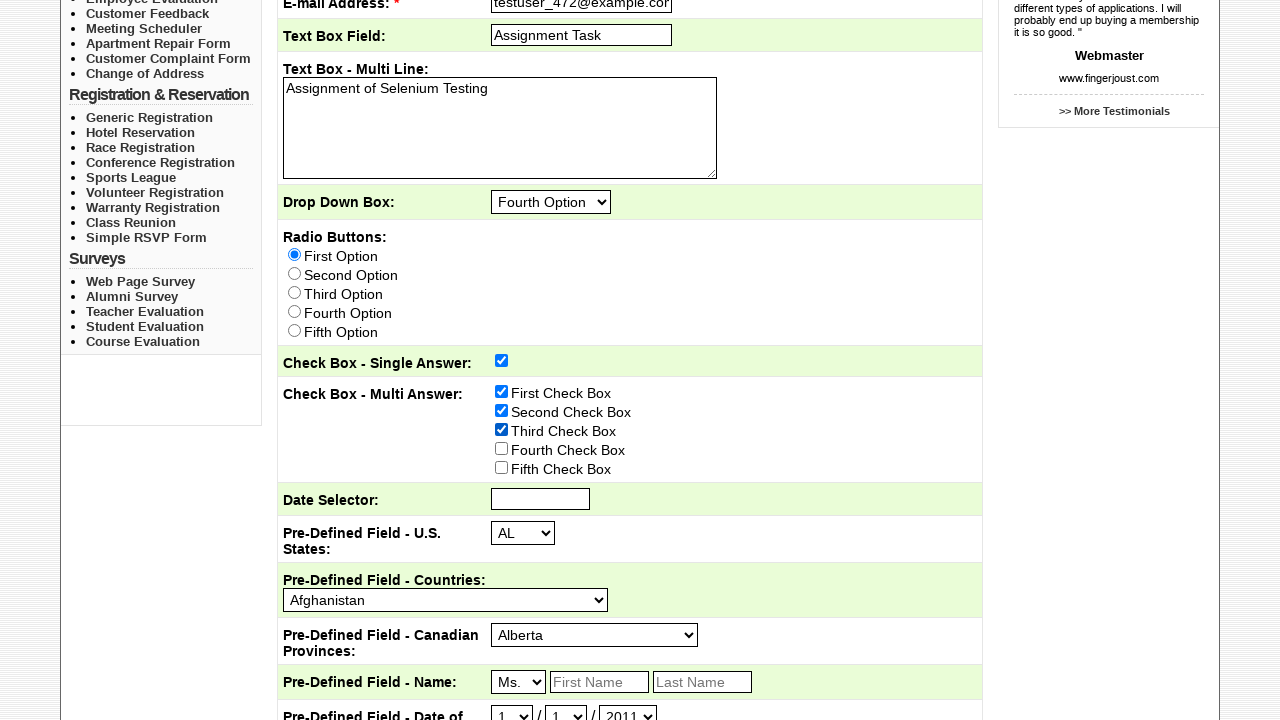

Clicked fifth checkbox in row 9 at (502, 448) on xpath=//*[@id='contactForm']/table/tbody/tr[9]/td/div[1]/input[5]
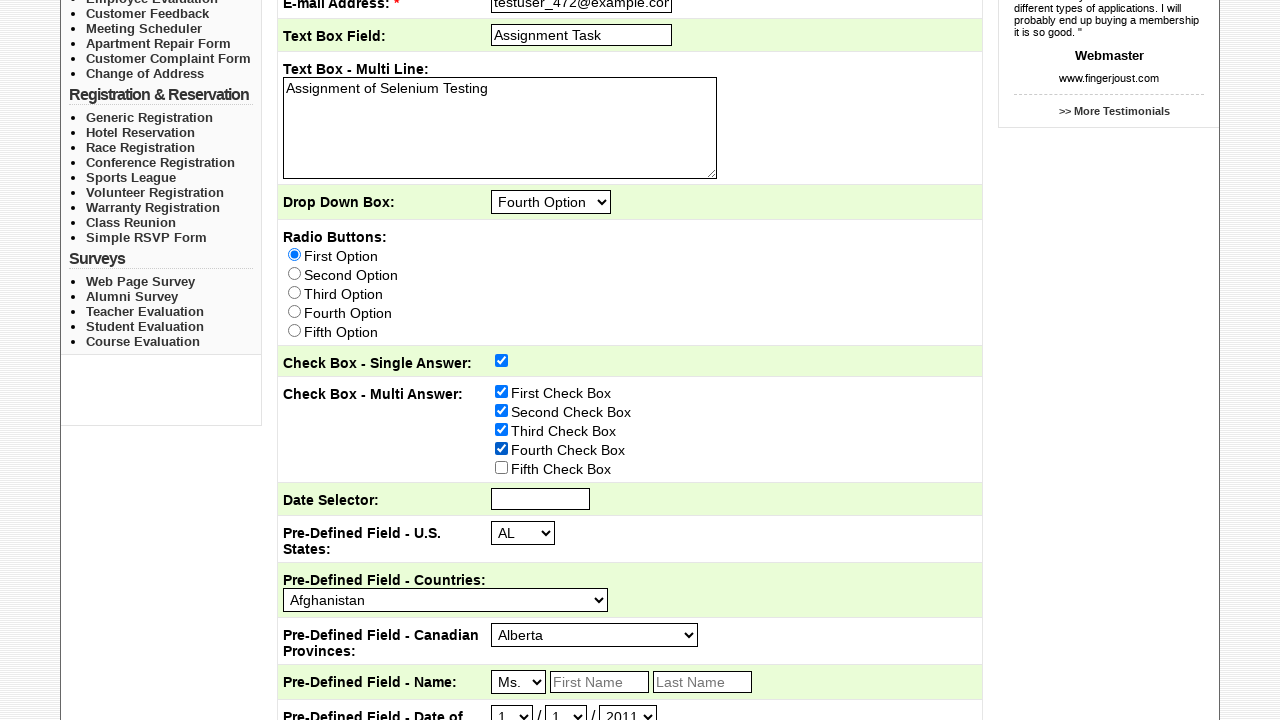

Clicked sixth checkbox in row 9 at (502, 467) on xpath=//*[@id='contactForm']/table/tbody/tr[9]/td/div[1]/input[6]
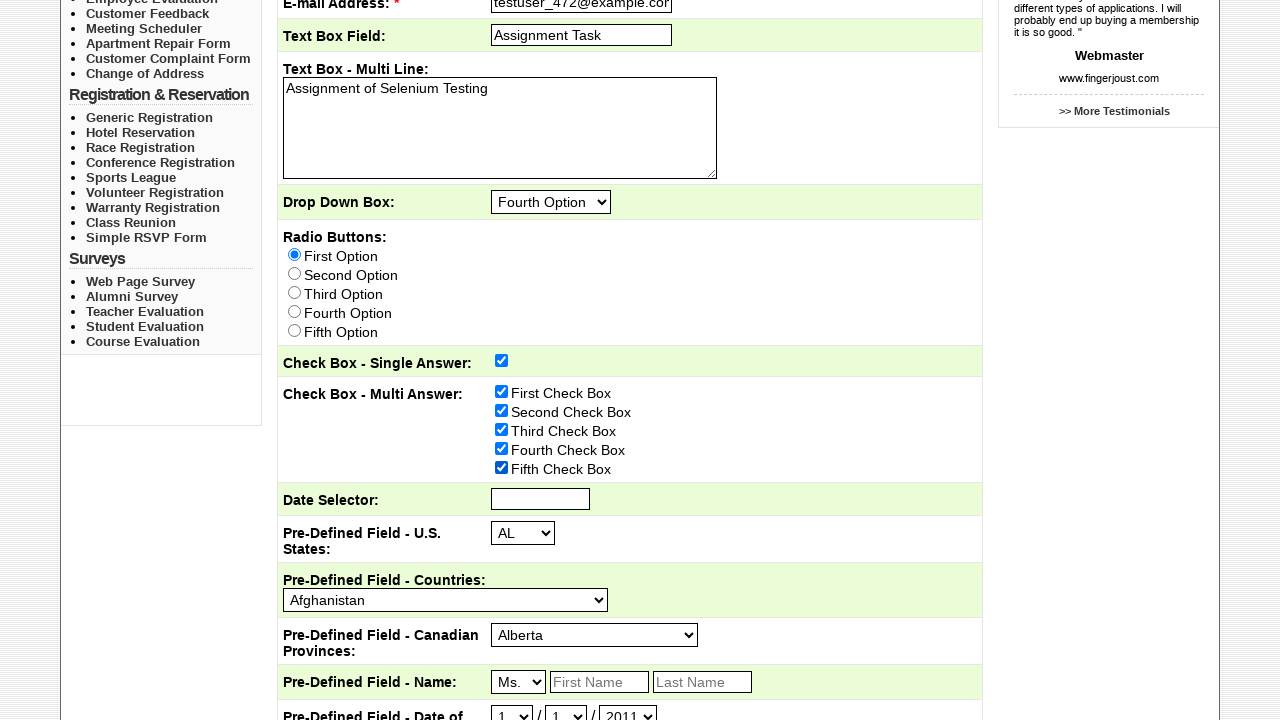

Filled date field with '27-03-2024' on #q7
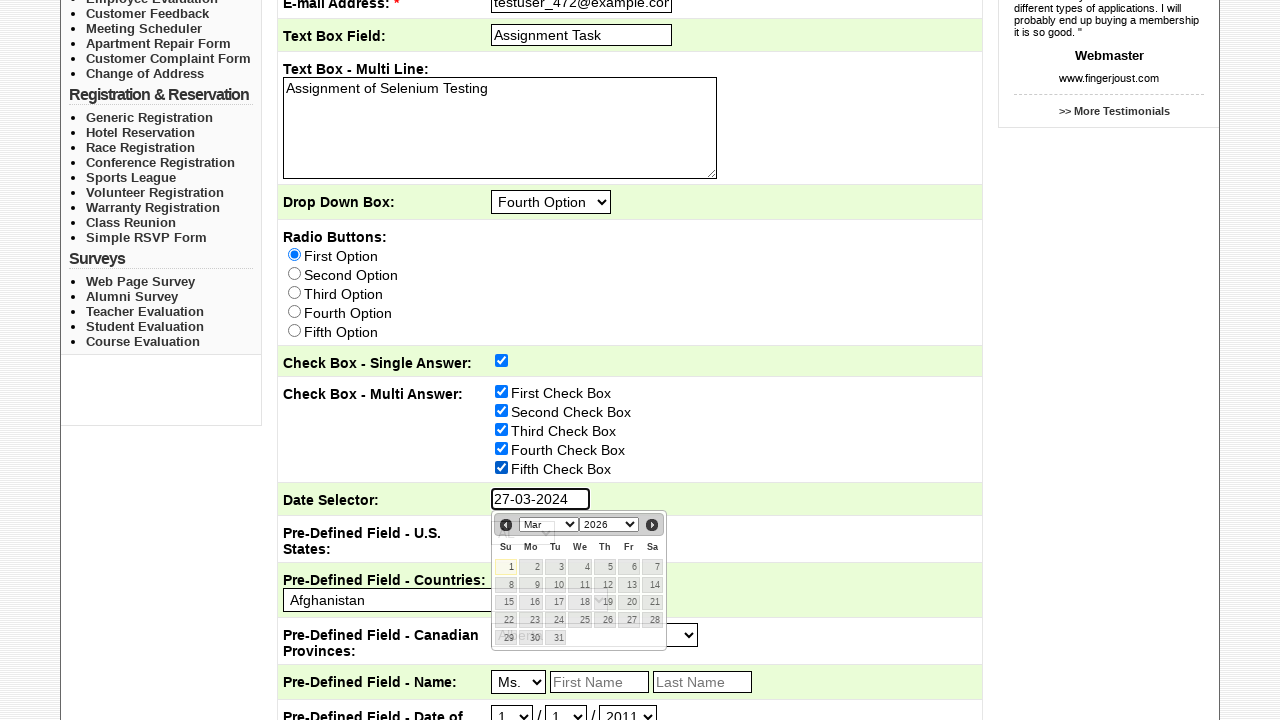

Selected 'CA' from state dropdown on #q8
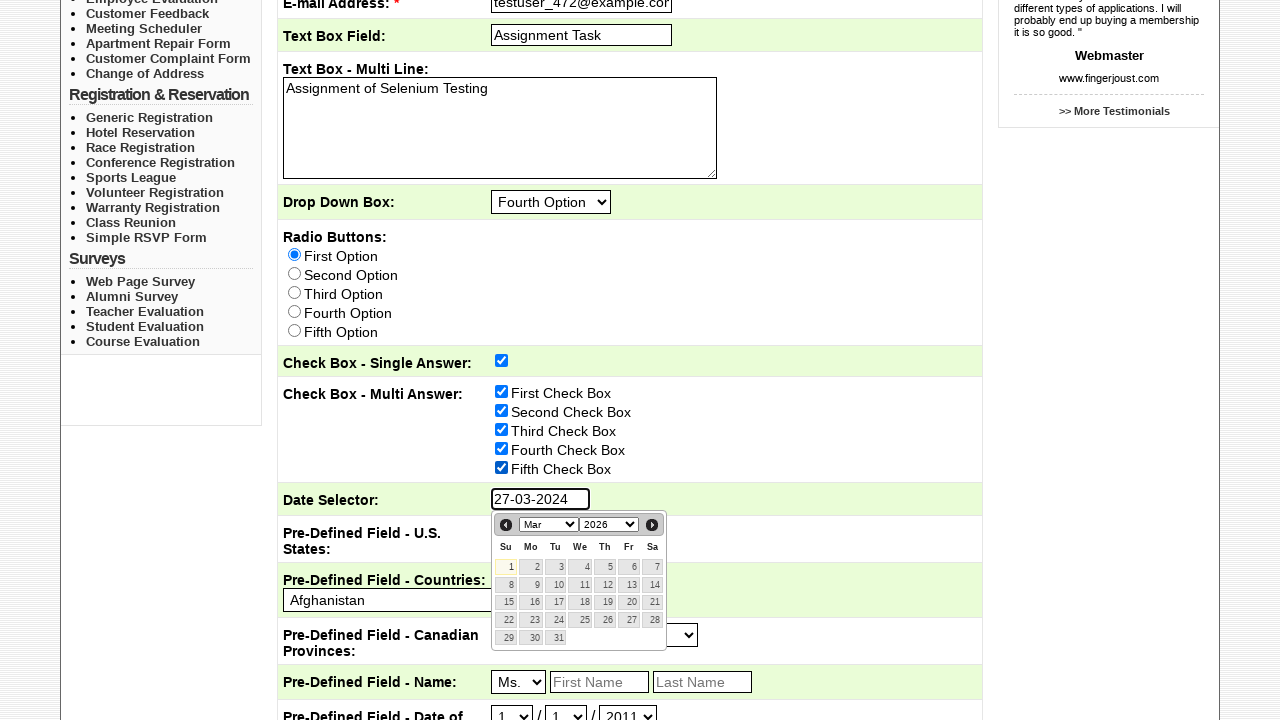

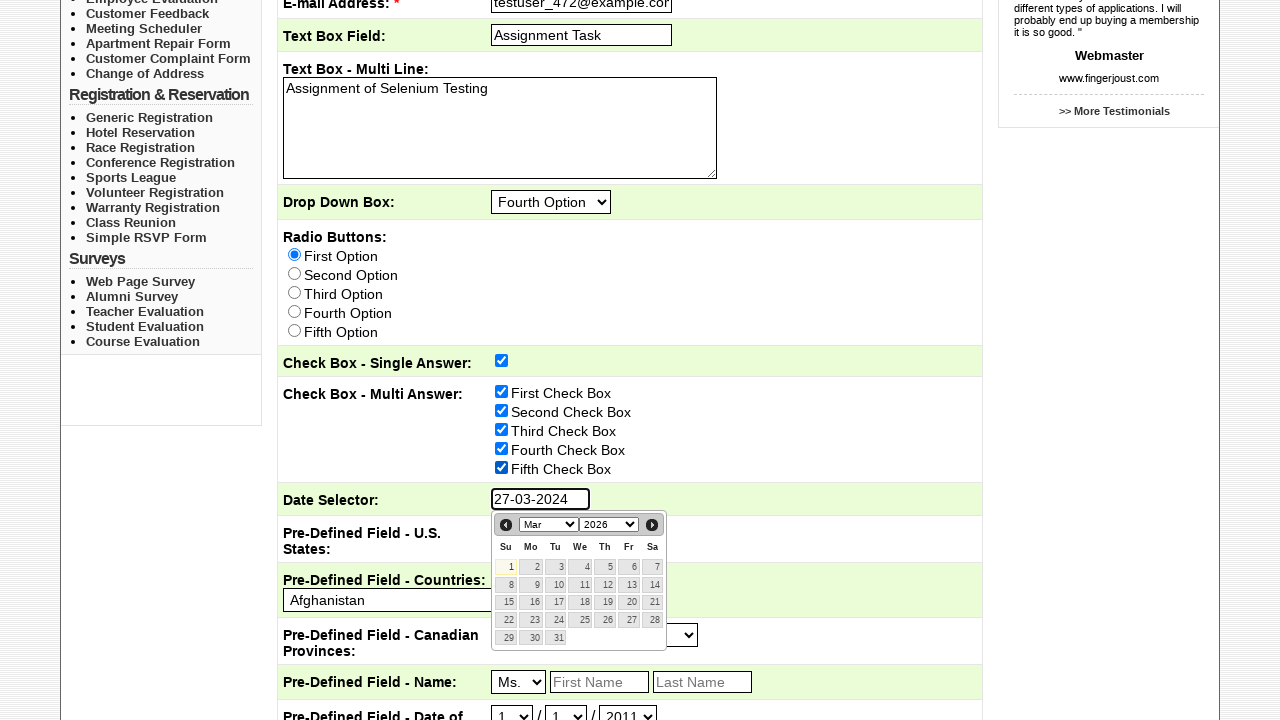